Tests tooltip functionality on the jQuery UI demo page by hovering over the age input field and verifying the tooltip appears with the expected text.

Starting URL: https://jqueryui.com/tooltip/

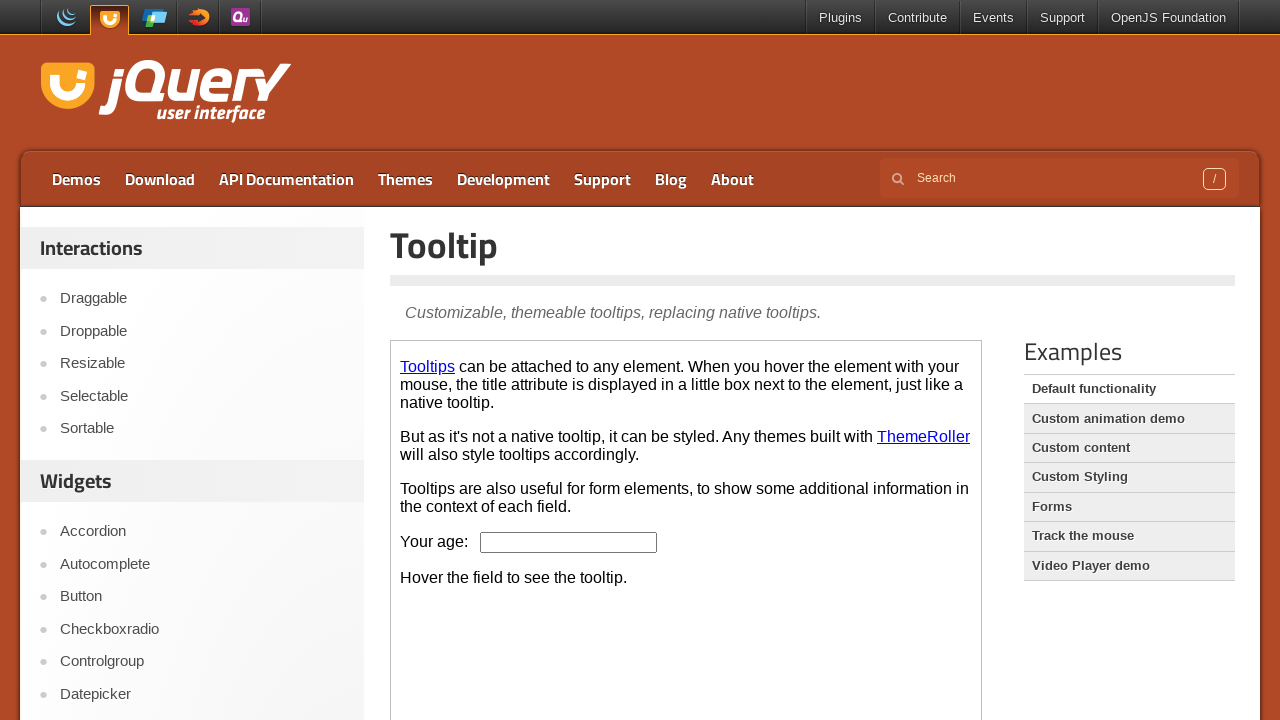

Waited for iframe.demo-frame to load
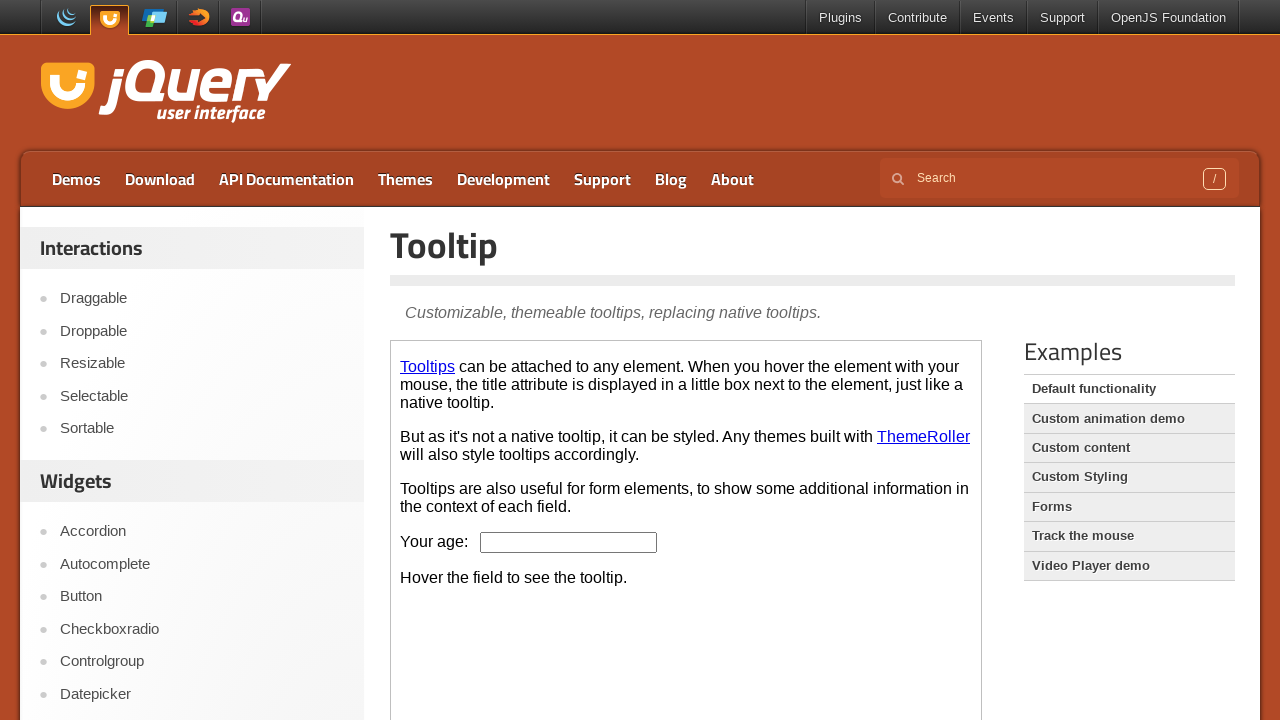

Located demo iframe frame
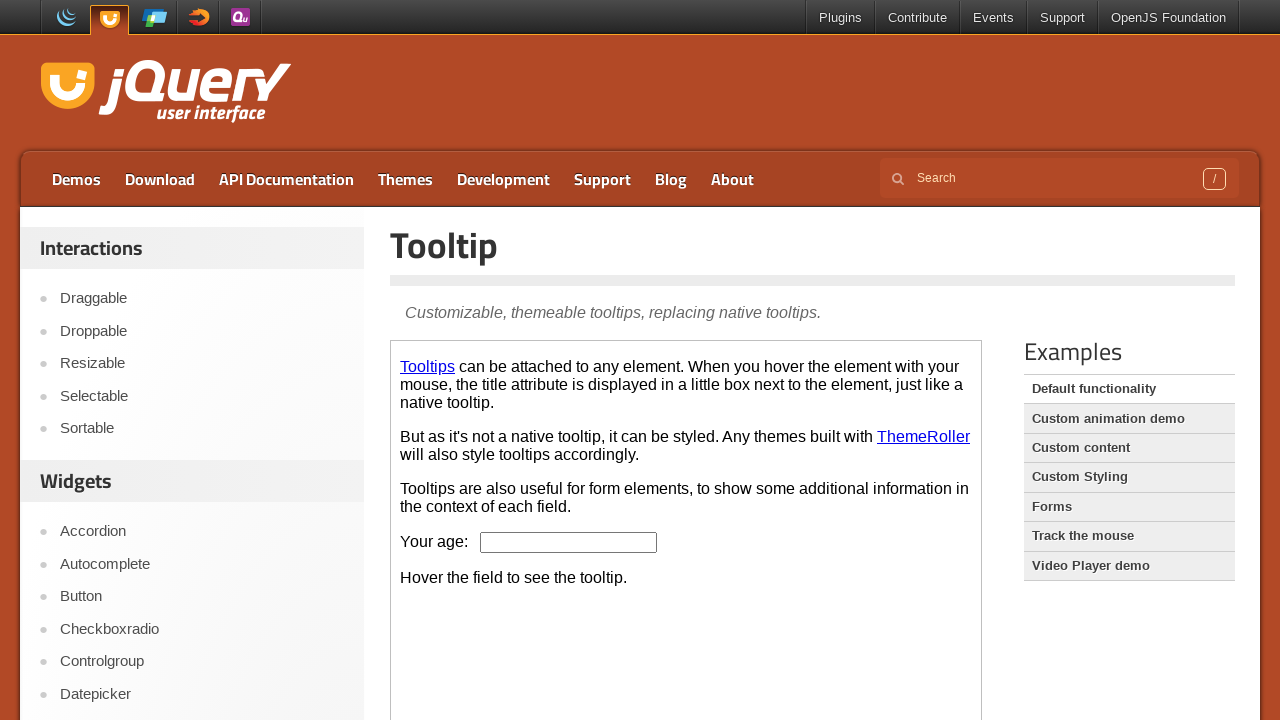

Hovered over age input field to trigger tooltip at (569, 542) on iframe.demo-frame >> internal:control=enter-frame >> #age
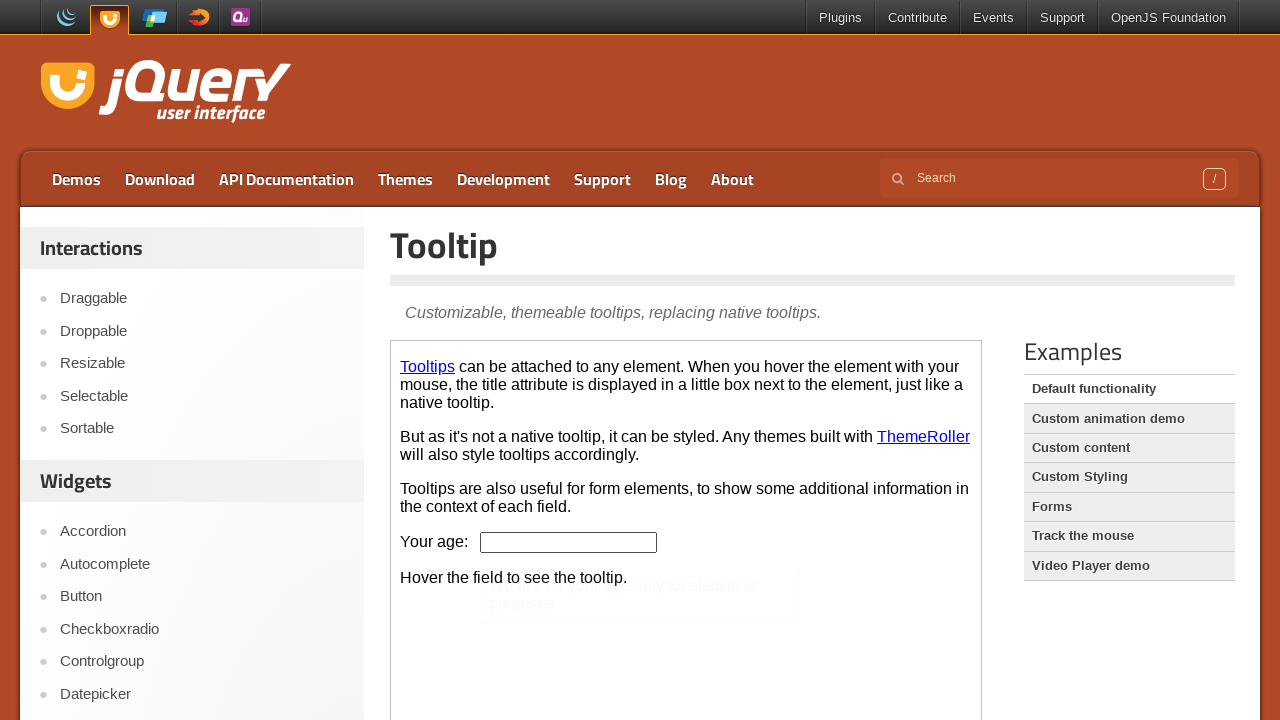

Waited 500ms for tooltip animation to complete
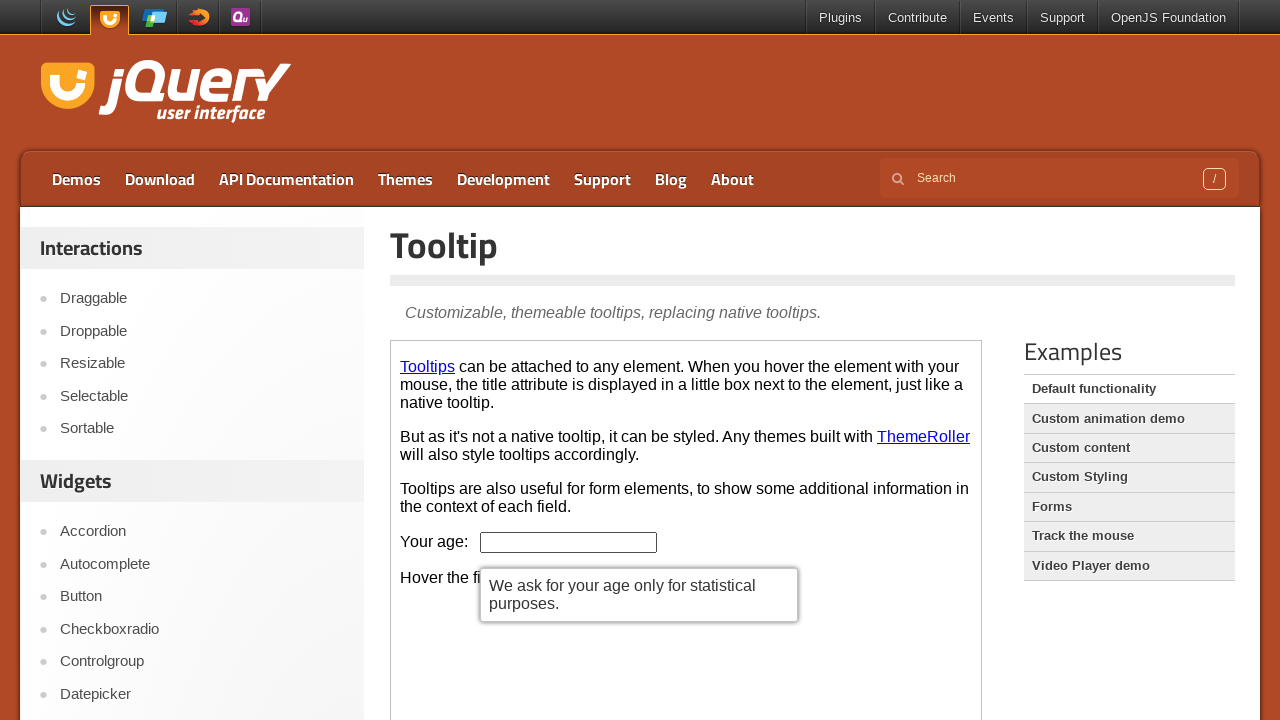

Verified tooltip element is visible
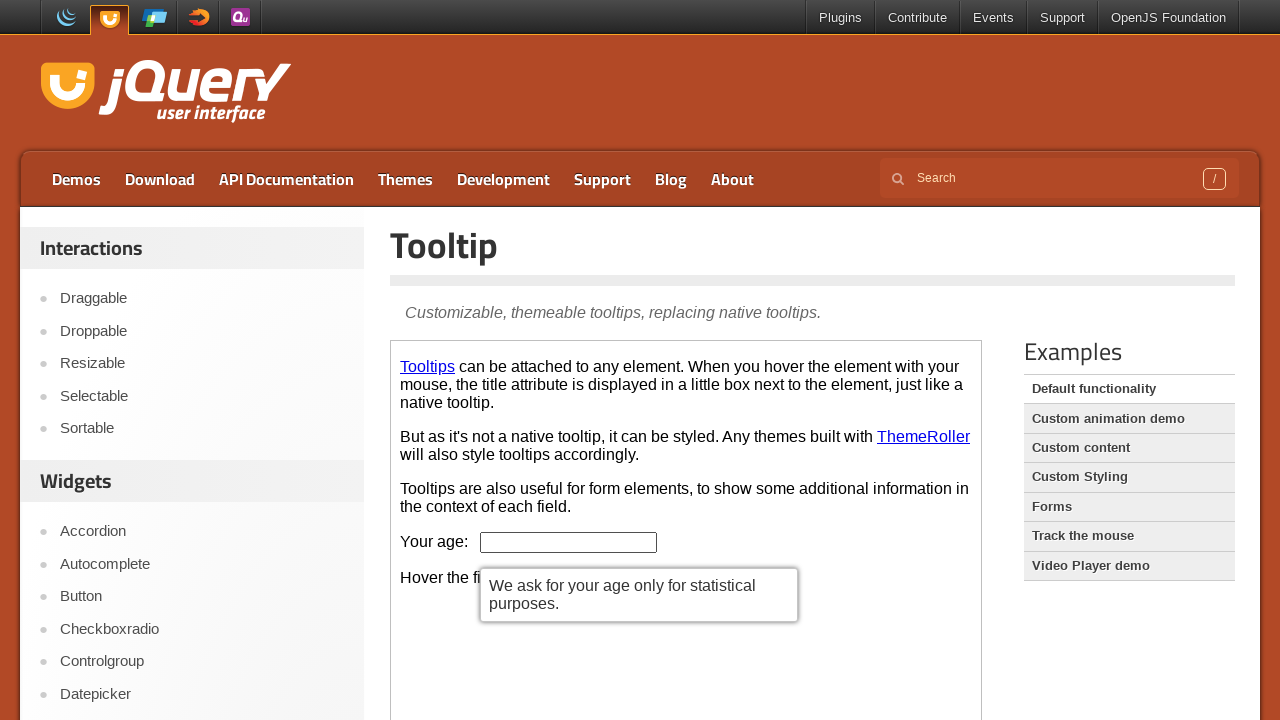

Retrieved tooltip text: We ask for your age only for statistical purposes.
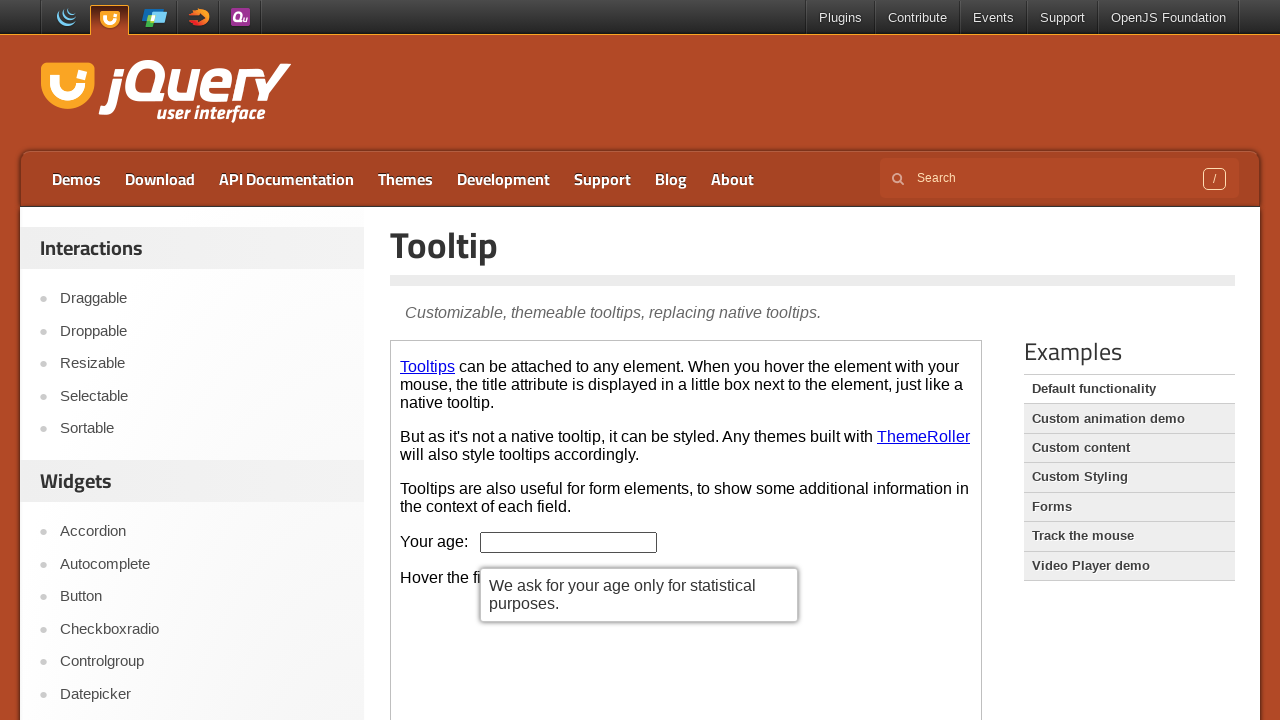

Printed tooltip text to console: We ask for your age only for statistical purposes.
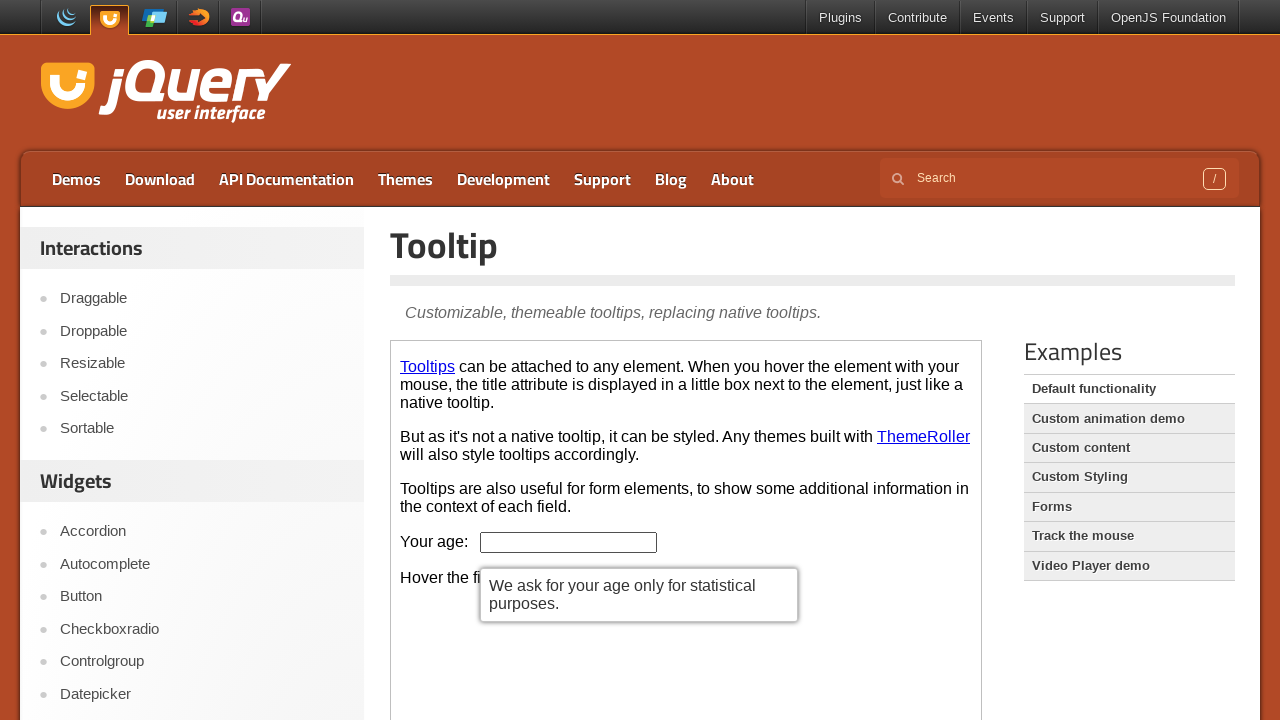

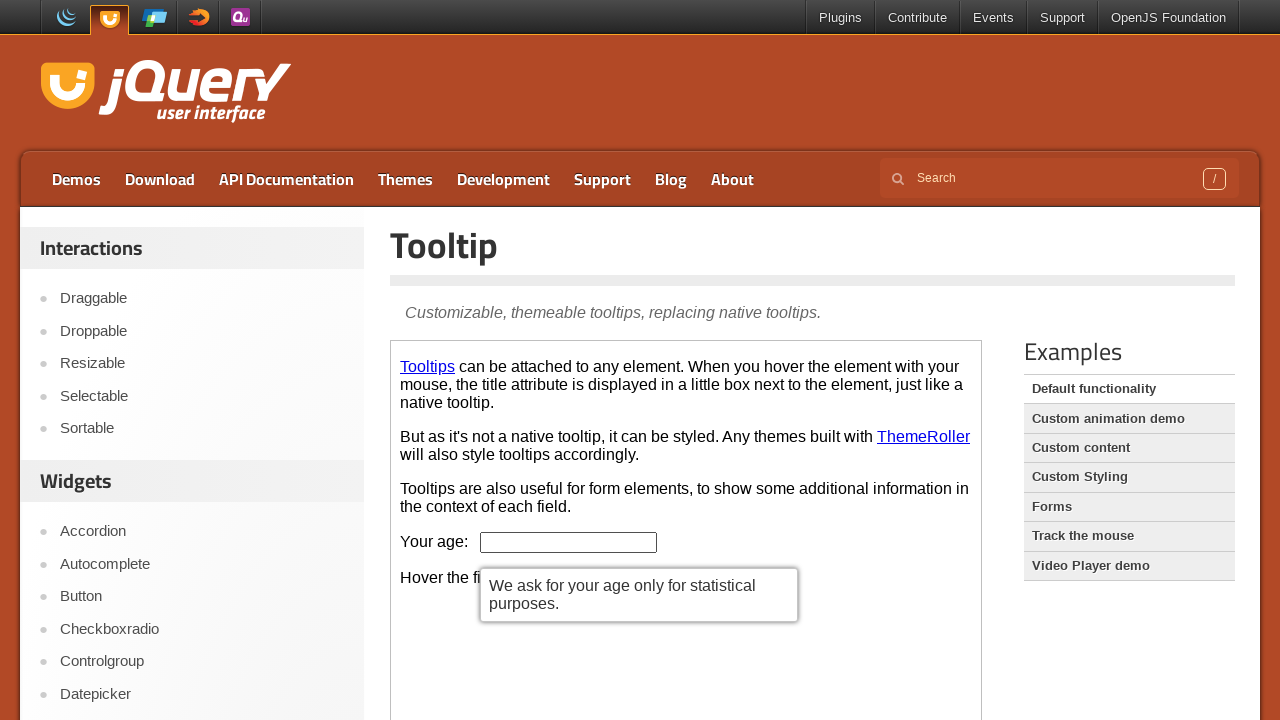